Tests the buttons page on Formy by finding all button elements and clicking each one in sequence

Starting URL: https://formy-project.herokuapp.com/buttons

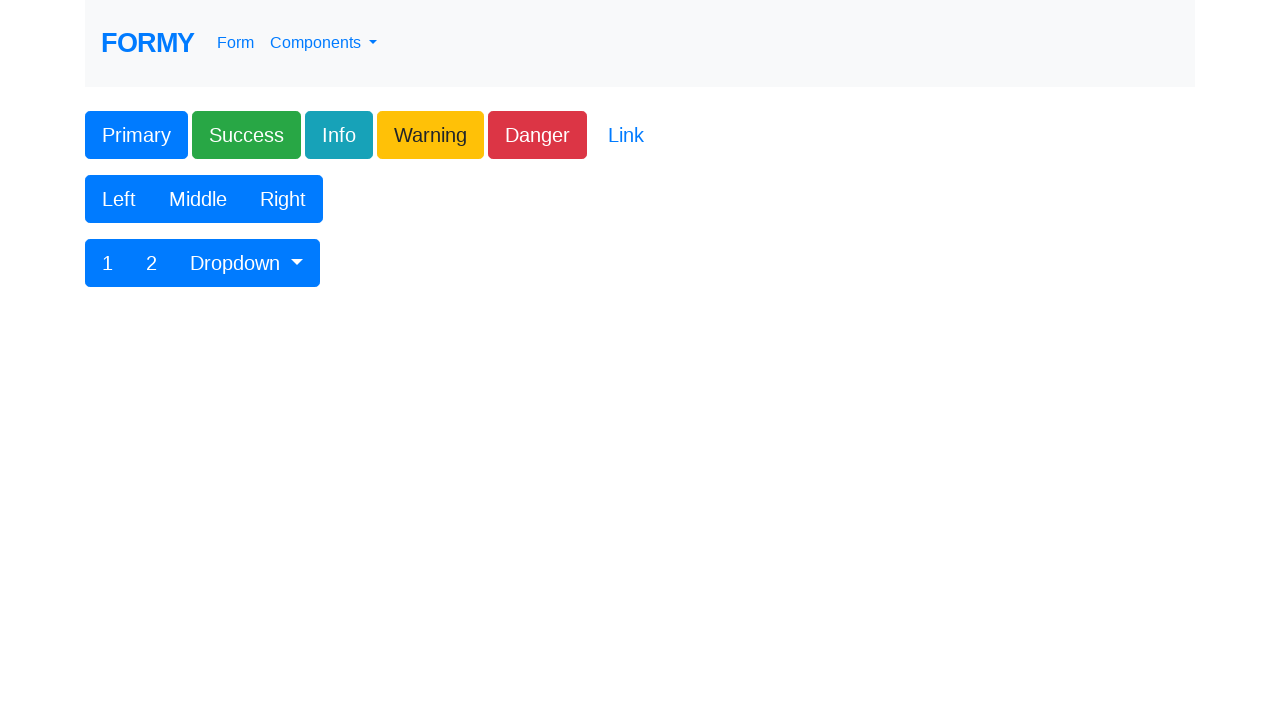

Waited for button elements to load on the page
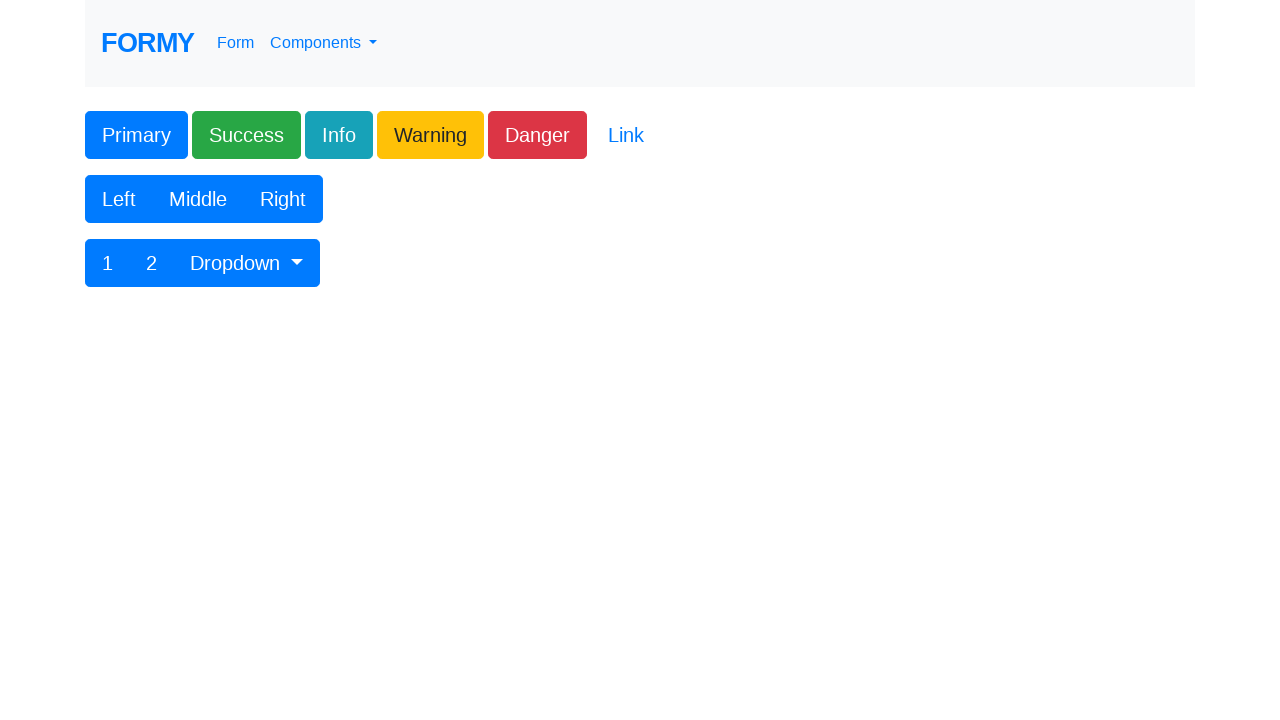

Located all button elements on the page
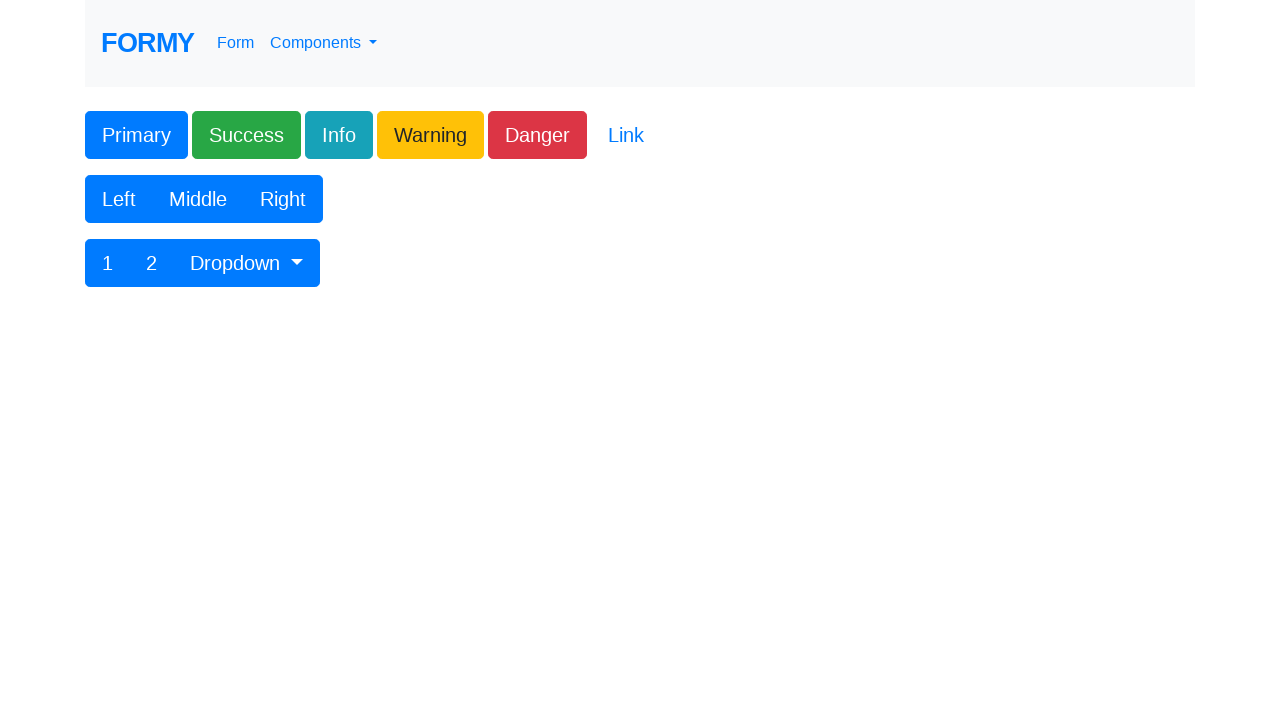

Found 12 button elements to click
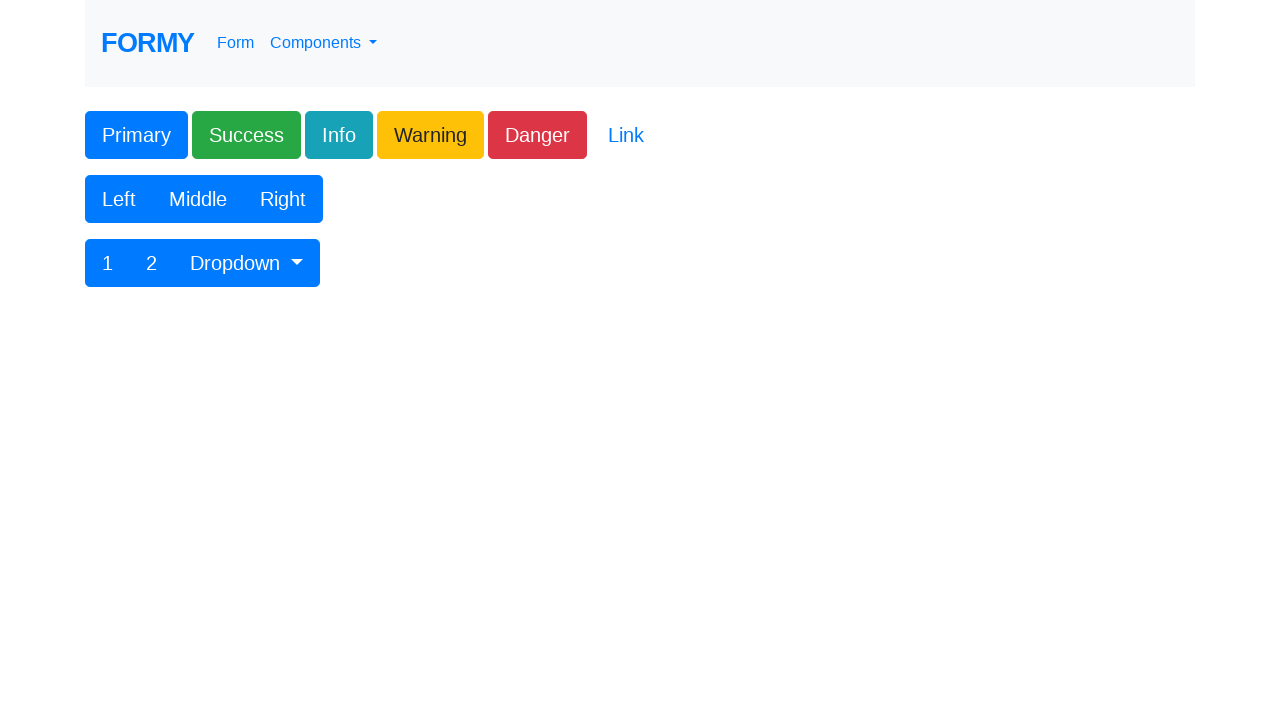

Clicked button 1 of 12 at (136, 135) on .btn >> nth=0
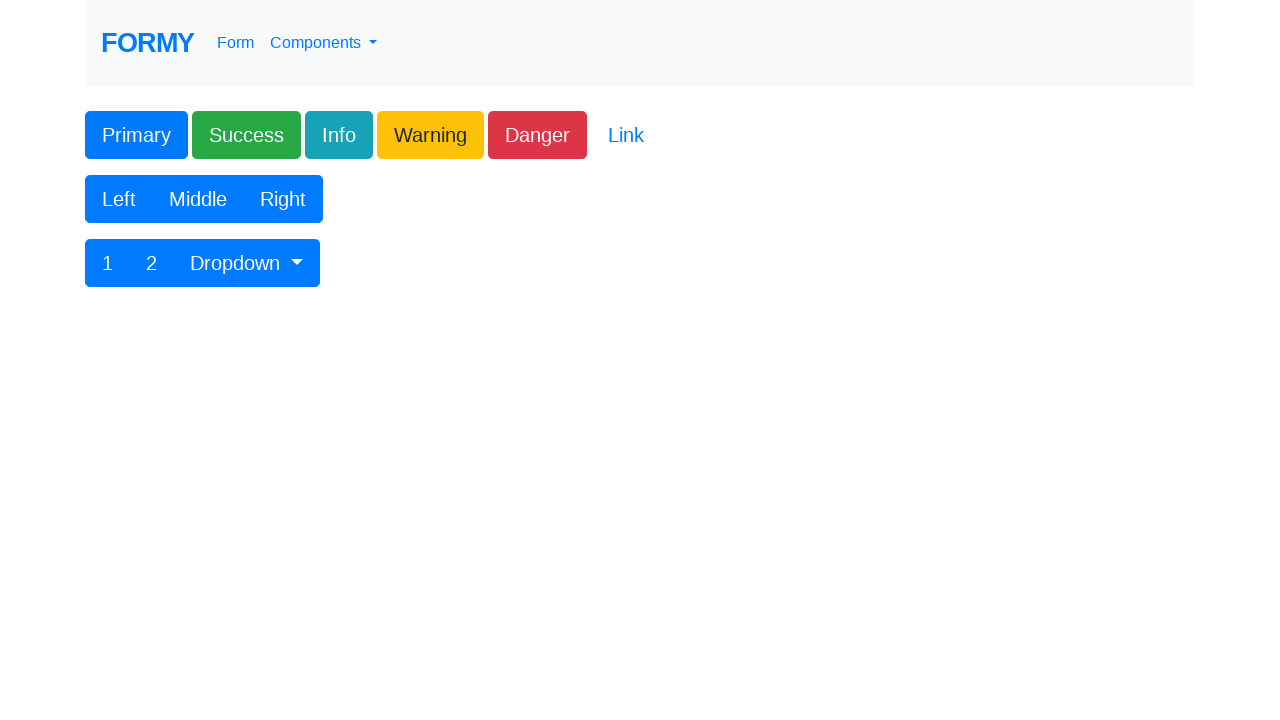

Clicked button 2 of 12 at (246, 135) on .btn >> nth=1
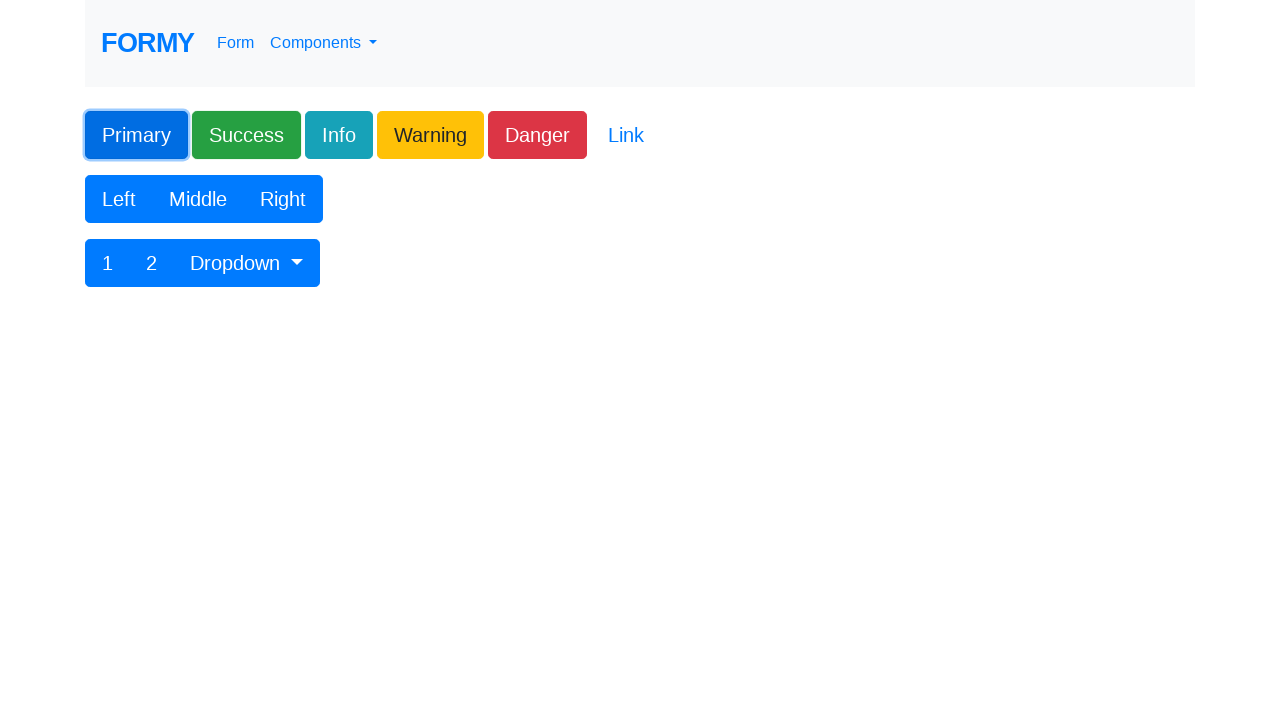

Clicked button 3 of 12 at (339, 135) on .btn >> nth=2
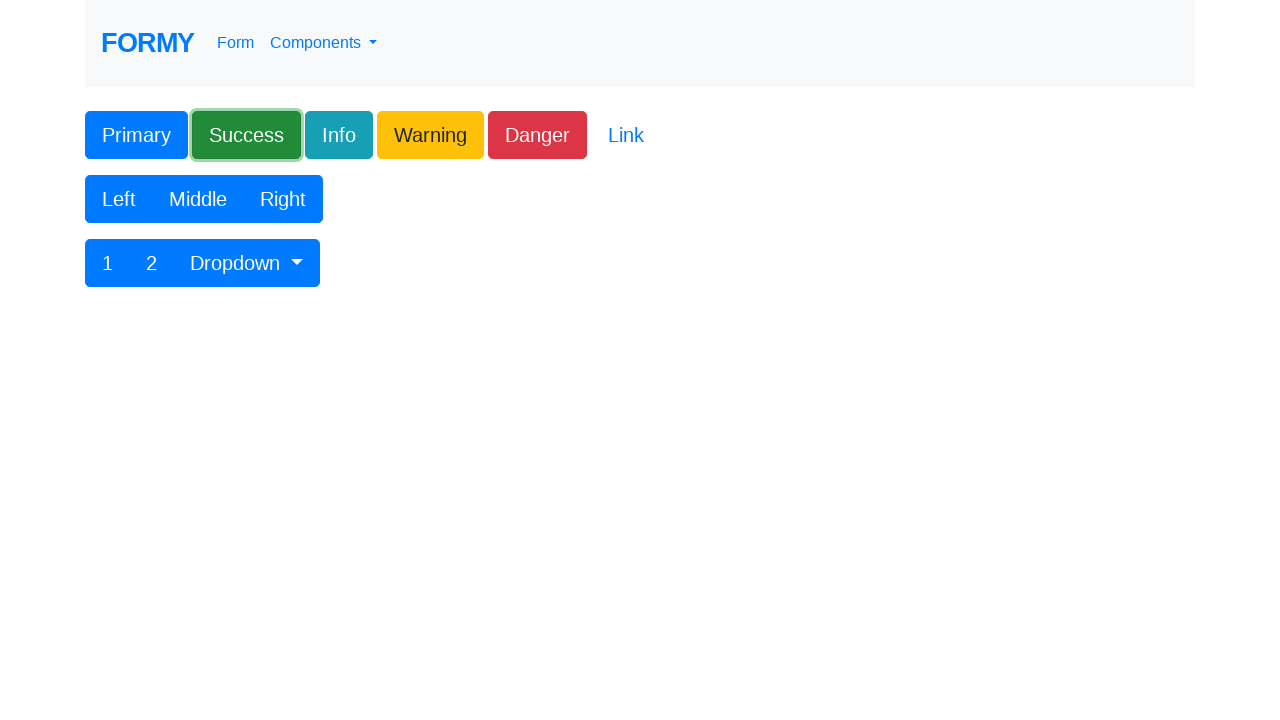

Clicked button 4 of 12 at (430, 135) on .btn >> nth=3
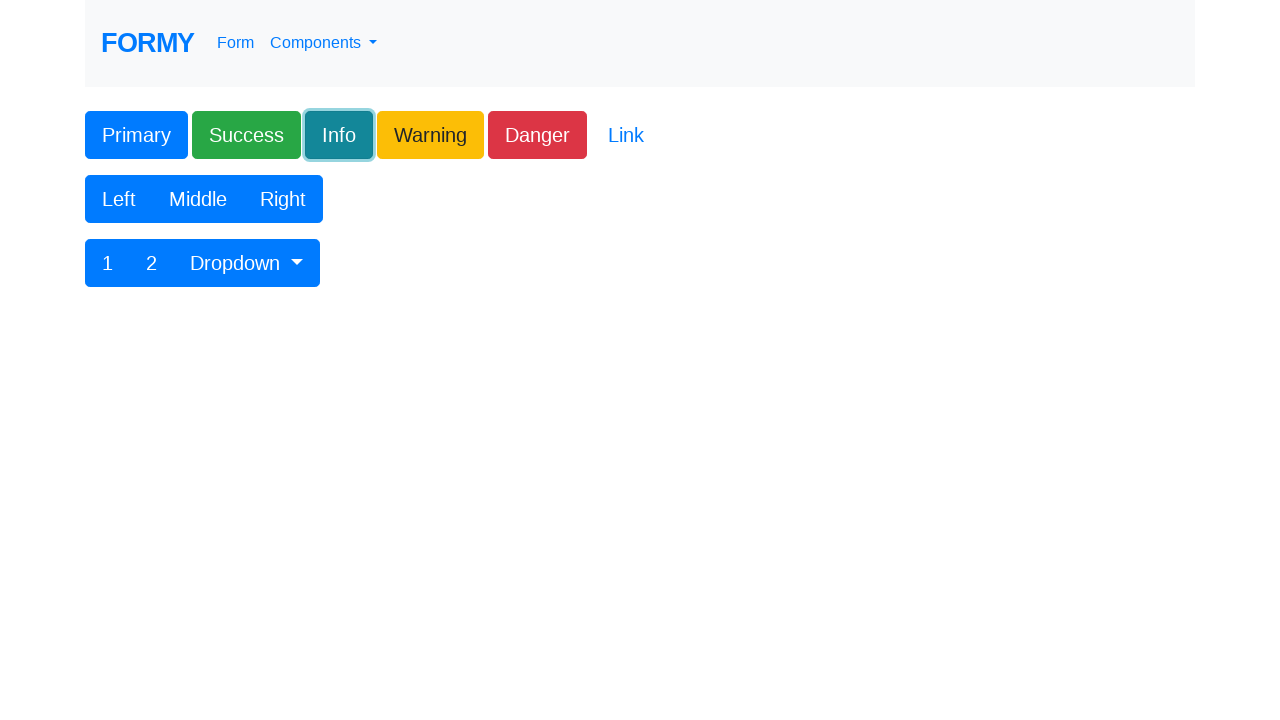

Clicked button 5 of 12 at (538, 135) on .btn >> nth=4
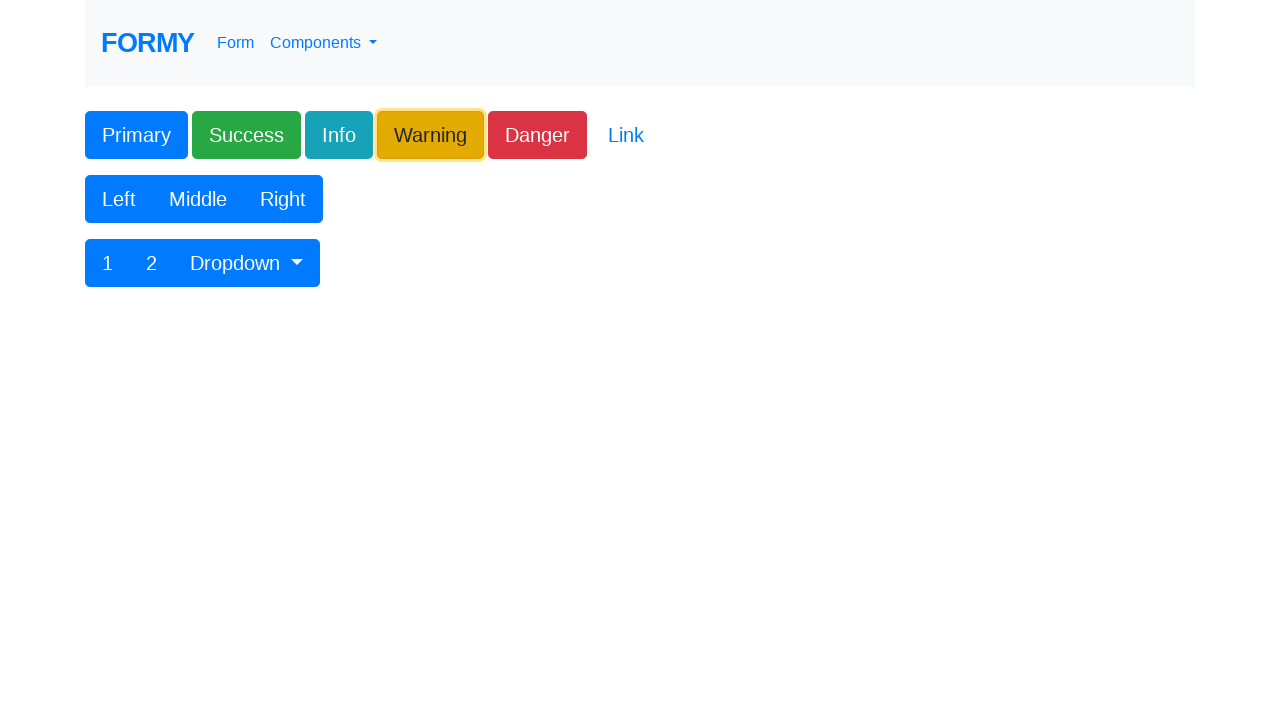

Clicked button 6 of 12 at (626, 135) on .btn >> nth=5
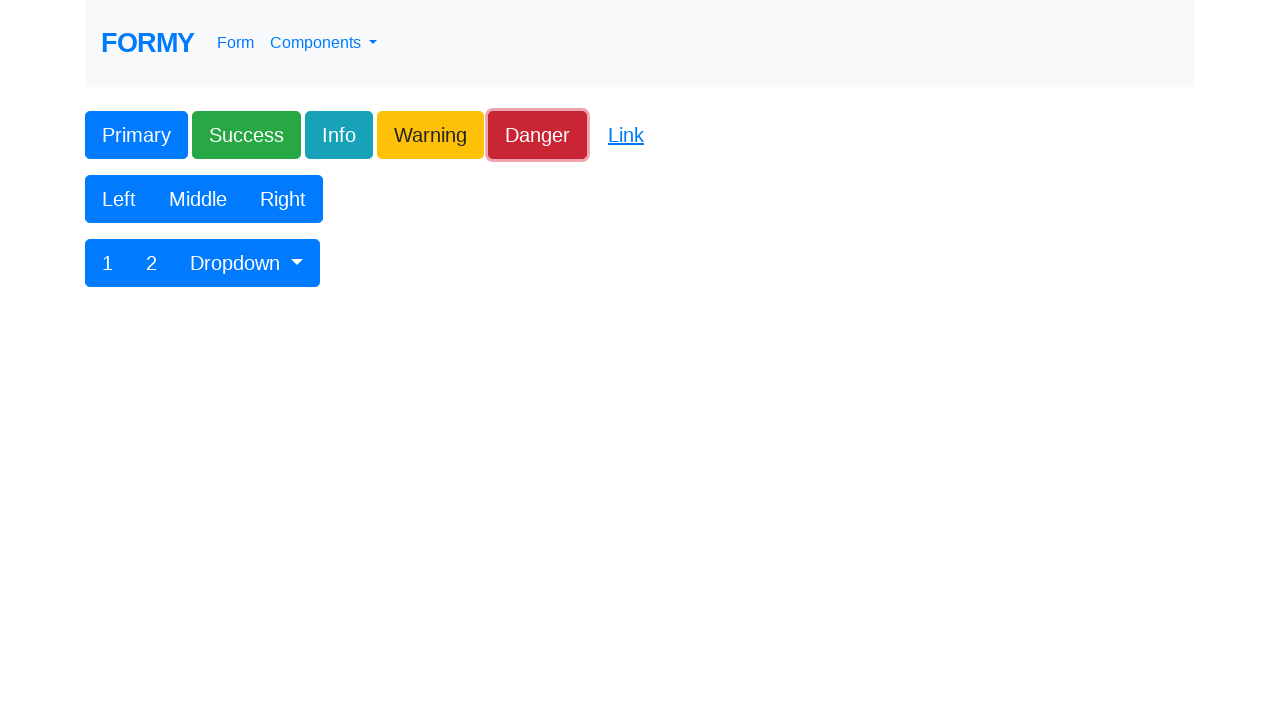

Clicked button 7 of 12 at (119, 199) on .btn >> nth=6
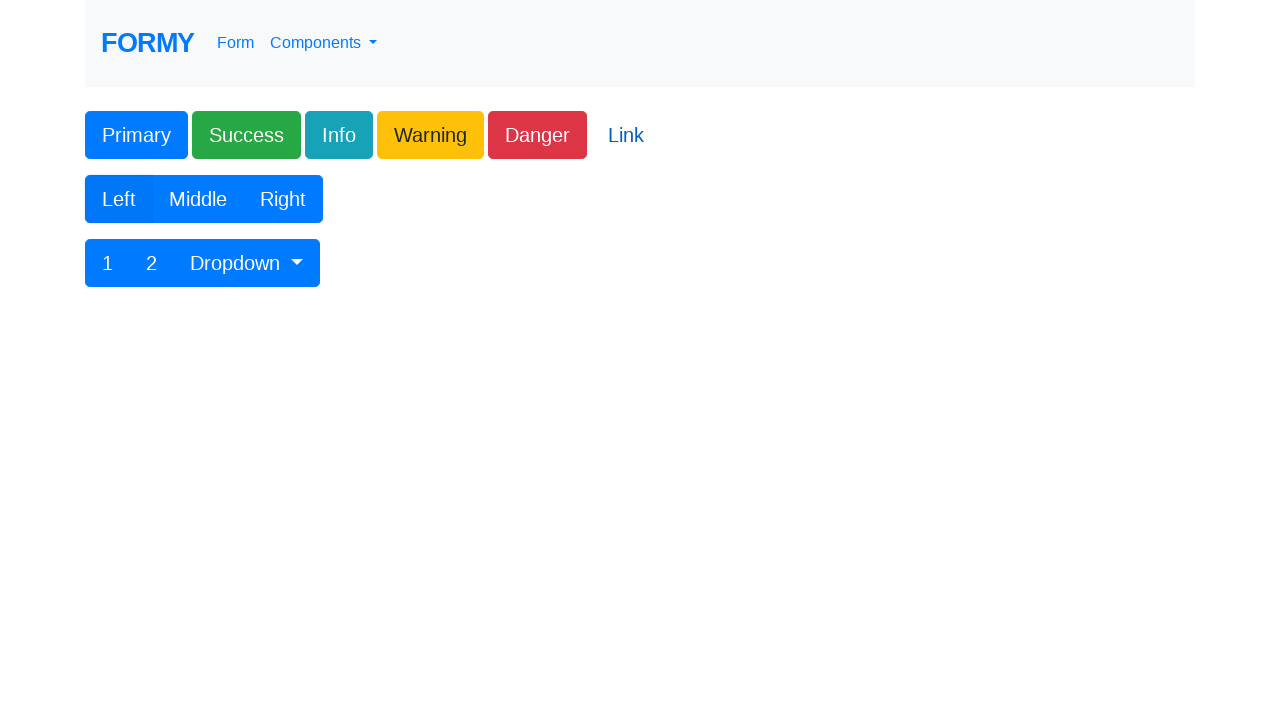

Clicked button 8 of 12 at (198, 199) on .btn >> nth=7
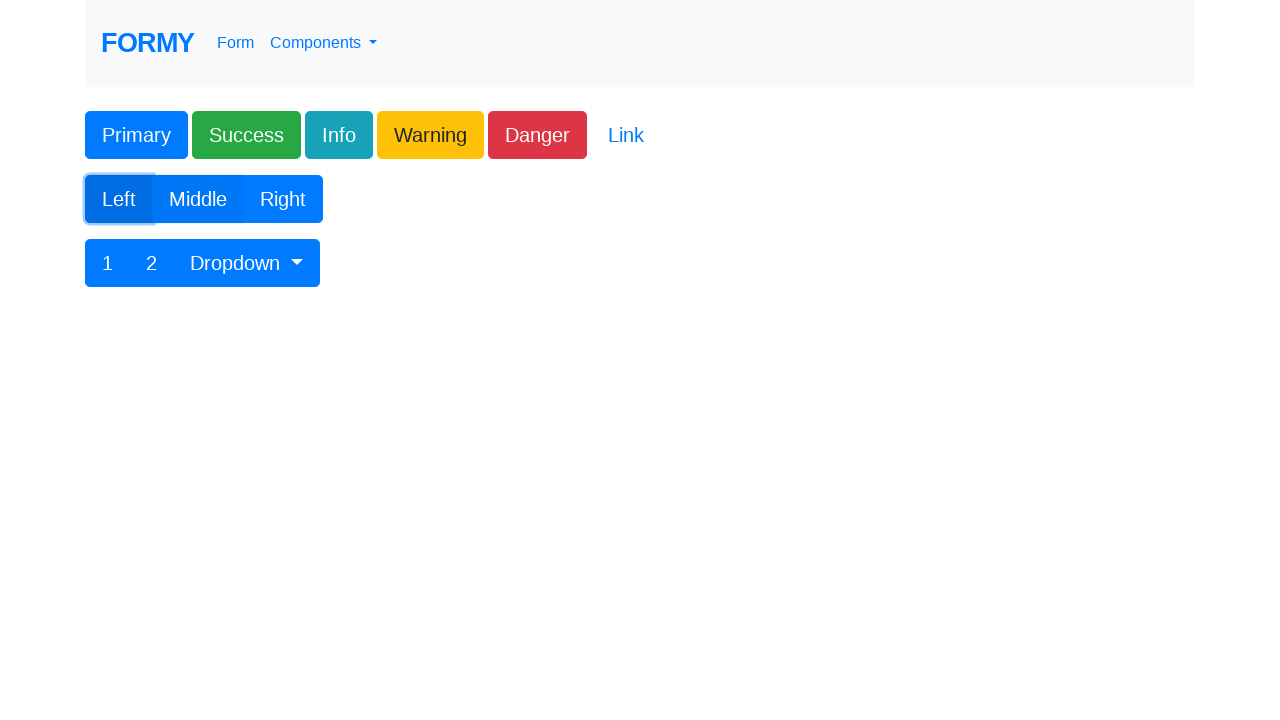

Clicked button 9 of 12 at (283, 199) on .btn >> nth=8
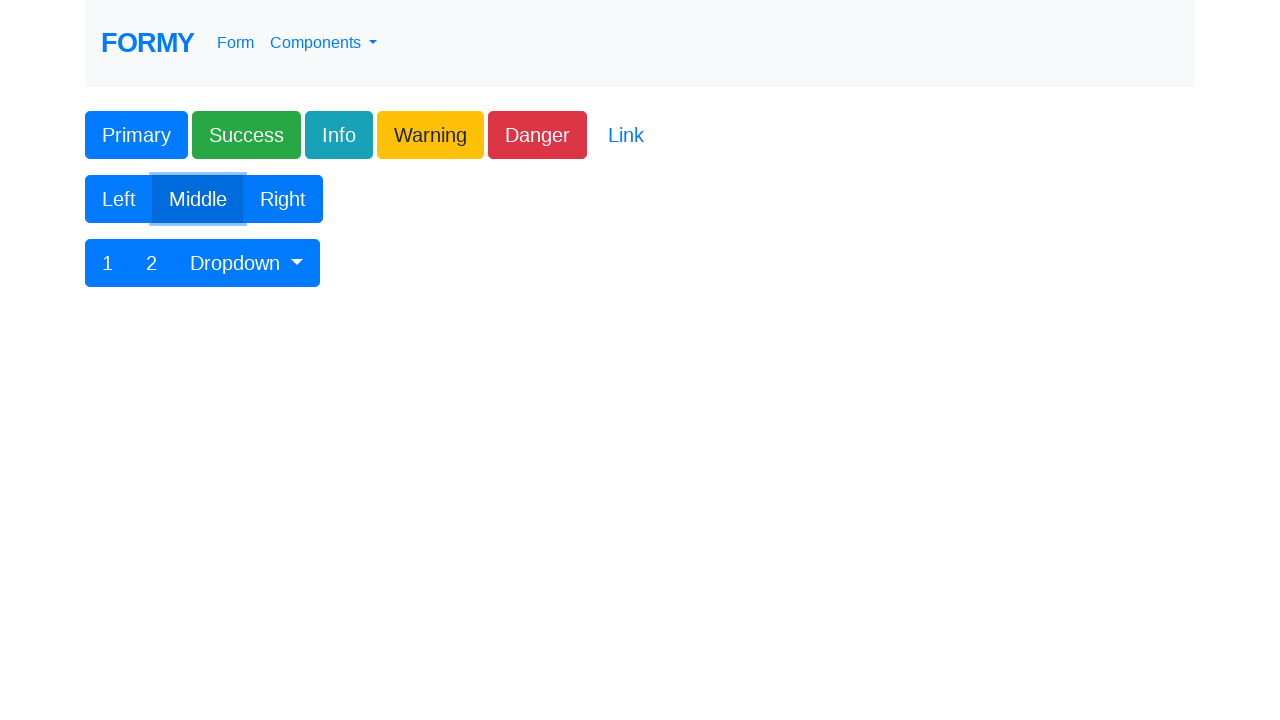

Clicked button 10 of 12 at (108, 263) on .btn >> nth=9
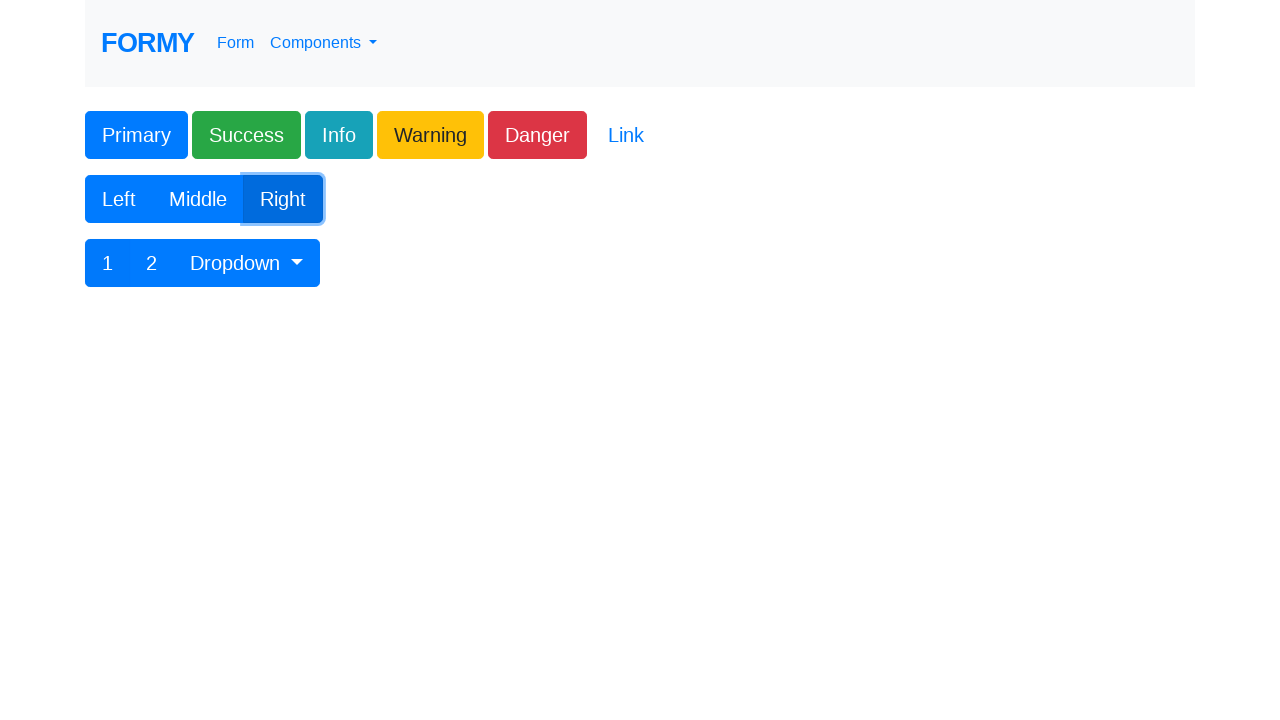

Clicked button 11 of 12 at (152, 263) on .btn >> nth=10
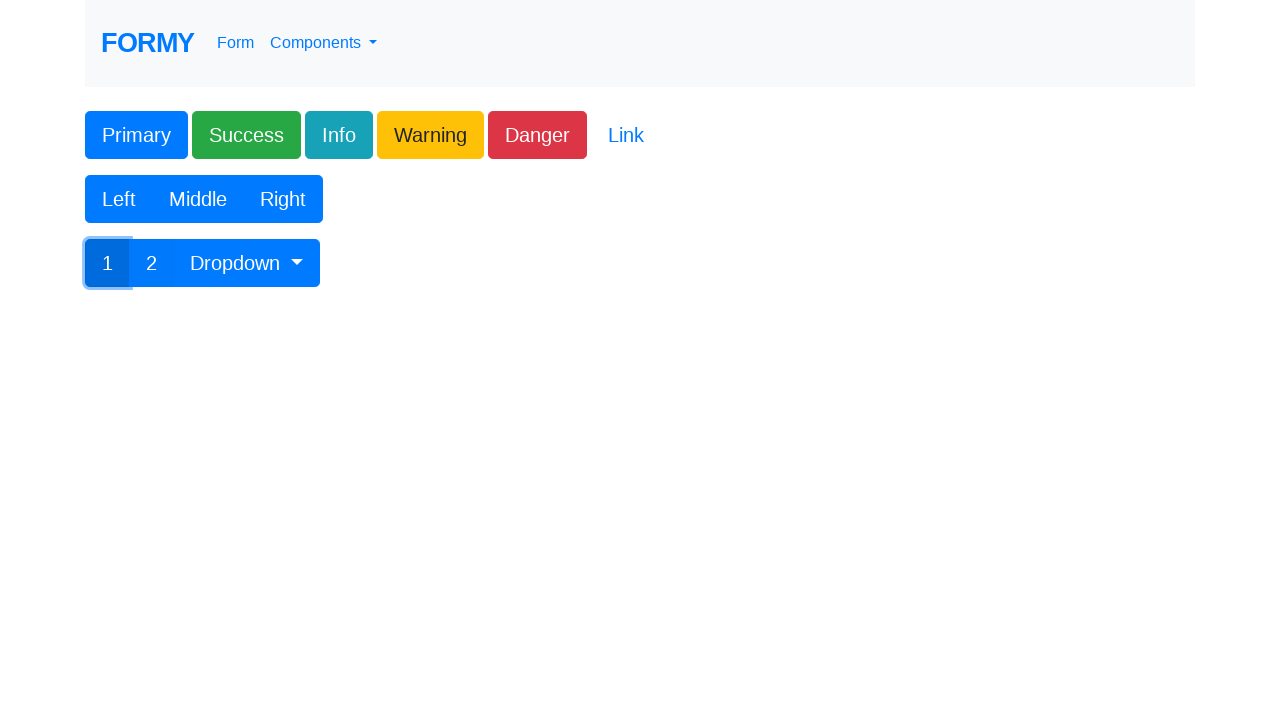

Clicked button 12 of 12 at (247, 263) on .btn >> nth=11
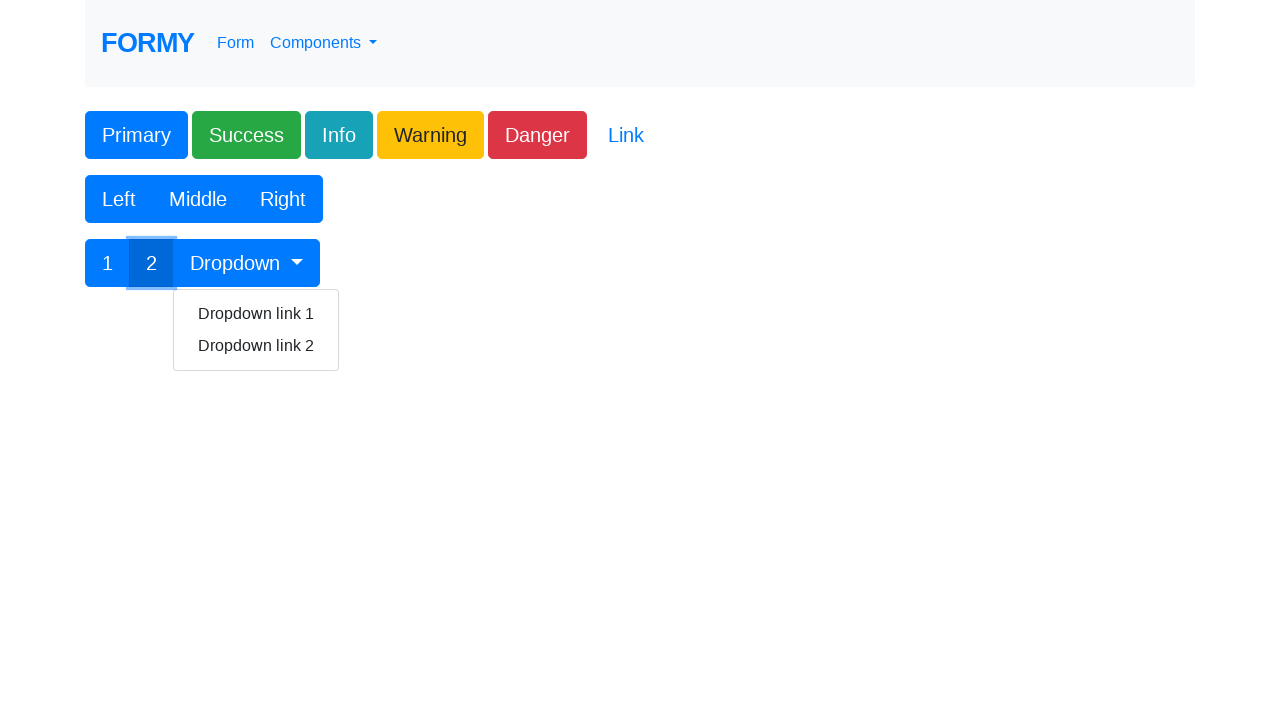

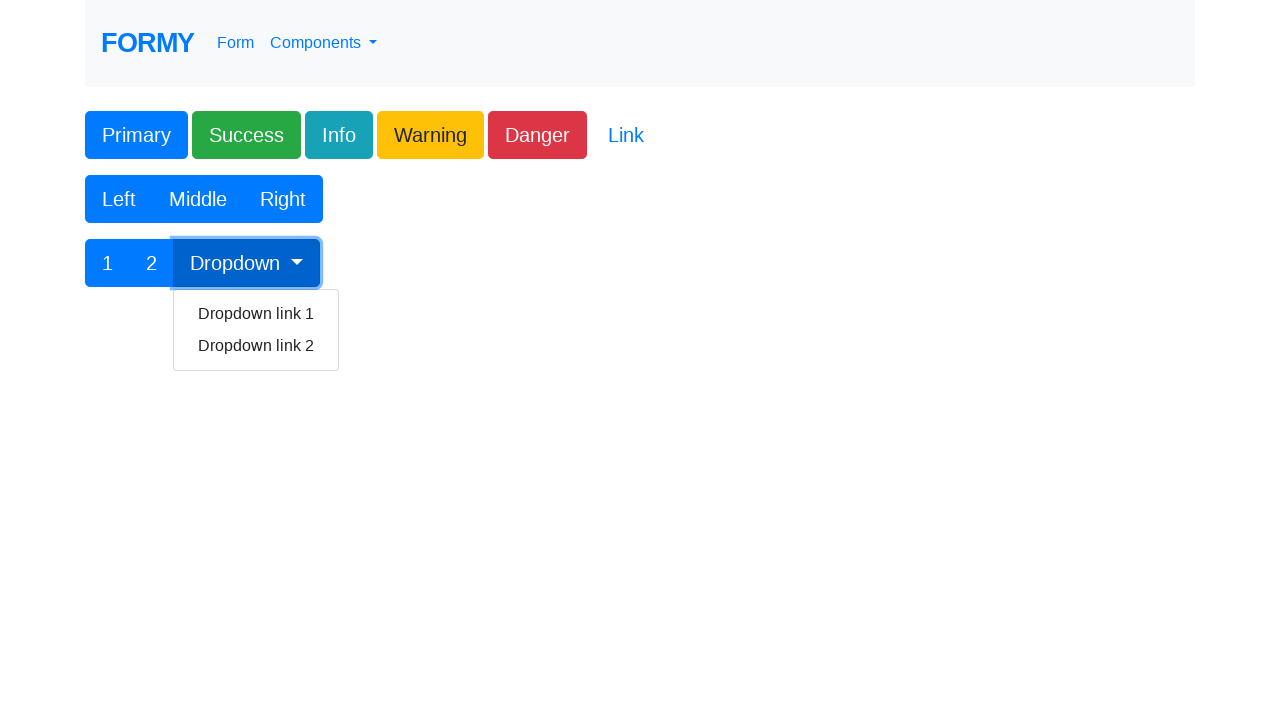